Navigates to the accommodation plans page from the home page and verifies that plan information is displayed (without logging in).

Starting URL: https://hotel-example-site.takeyaqa.dev/ja/index.html

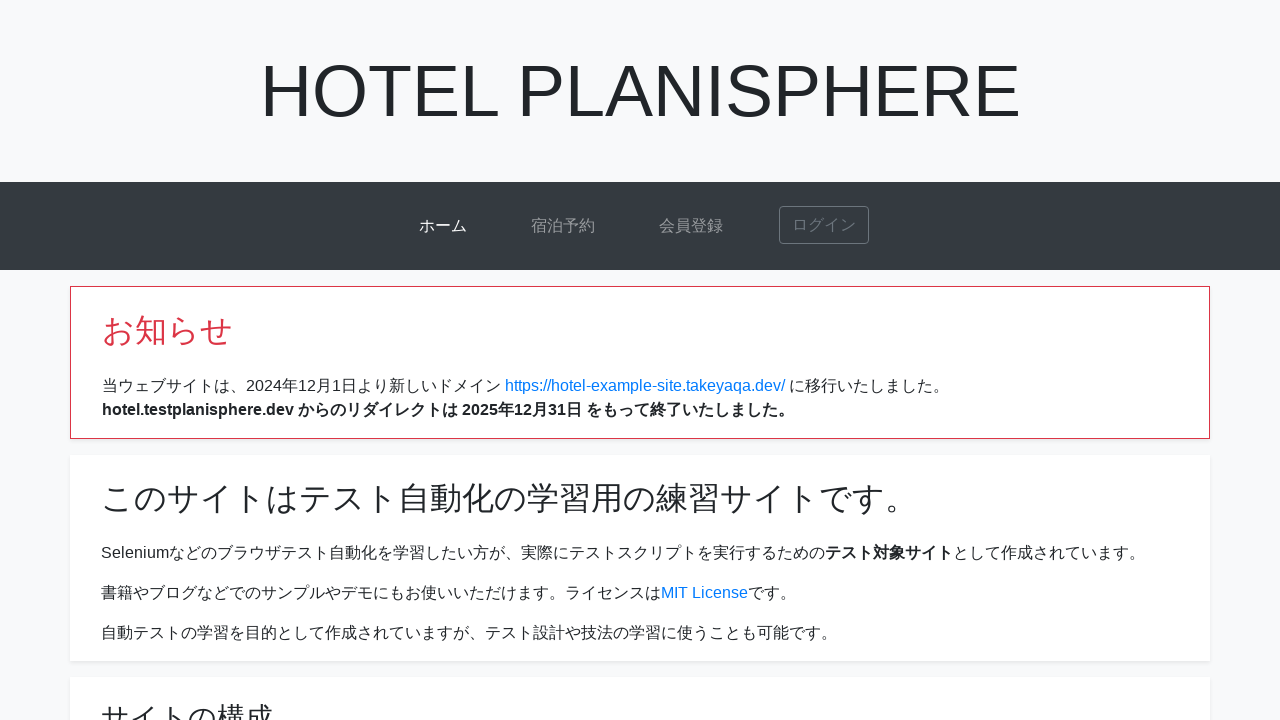

Clicked on plans link from home page at (563, 226) on a[href*="plans"]
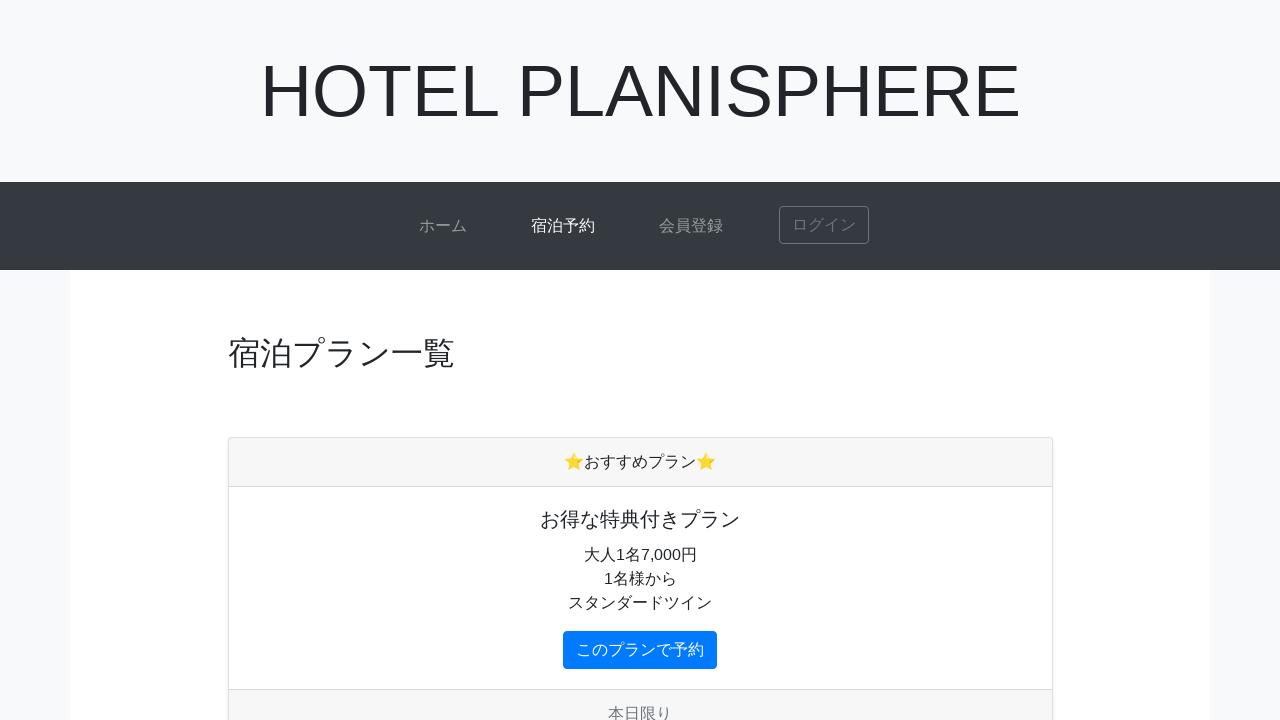

Plans page loaded successfully
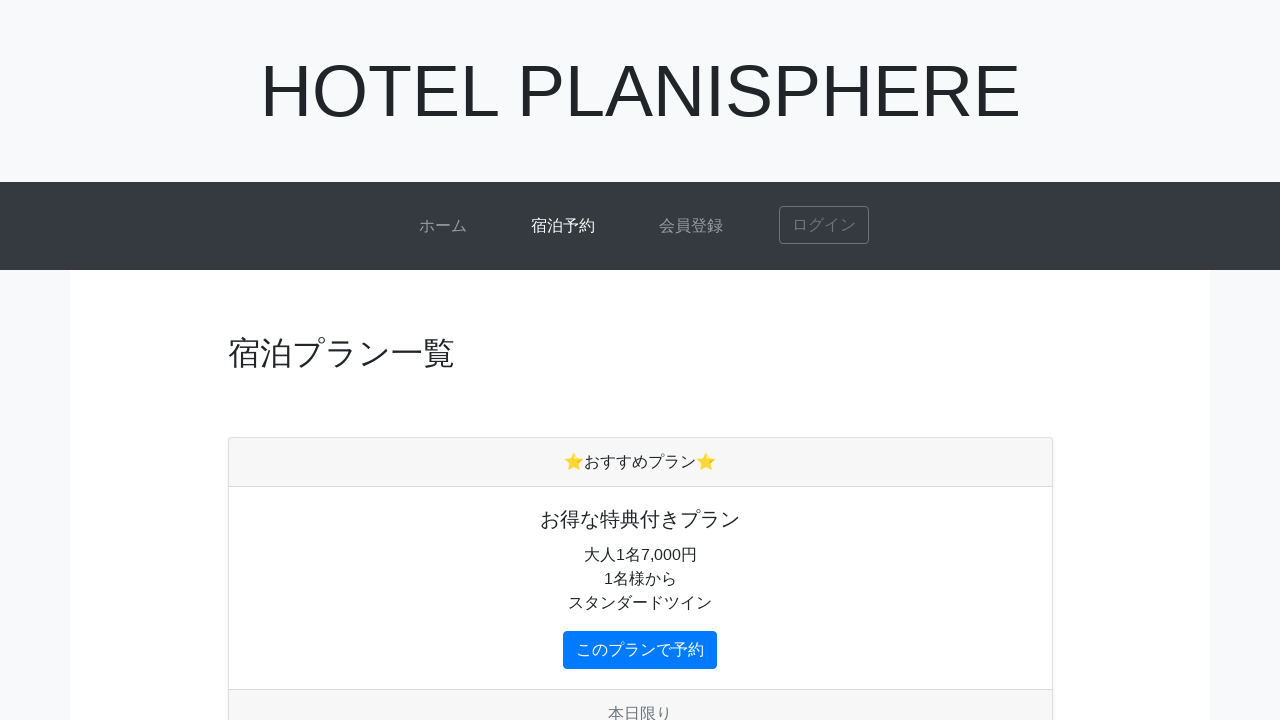

Plan cards are now visible on the page
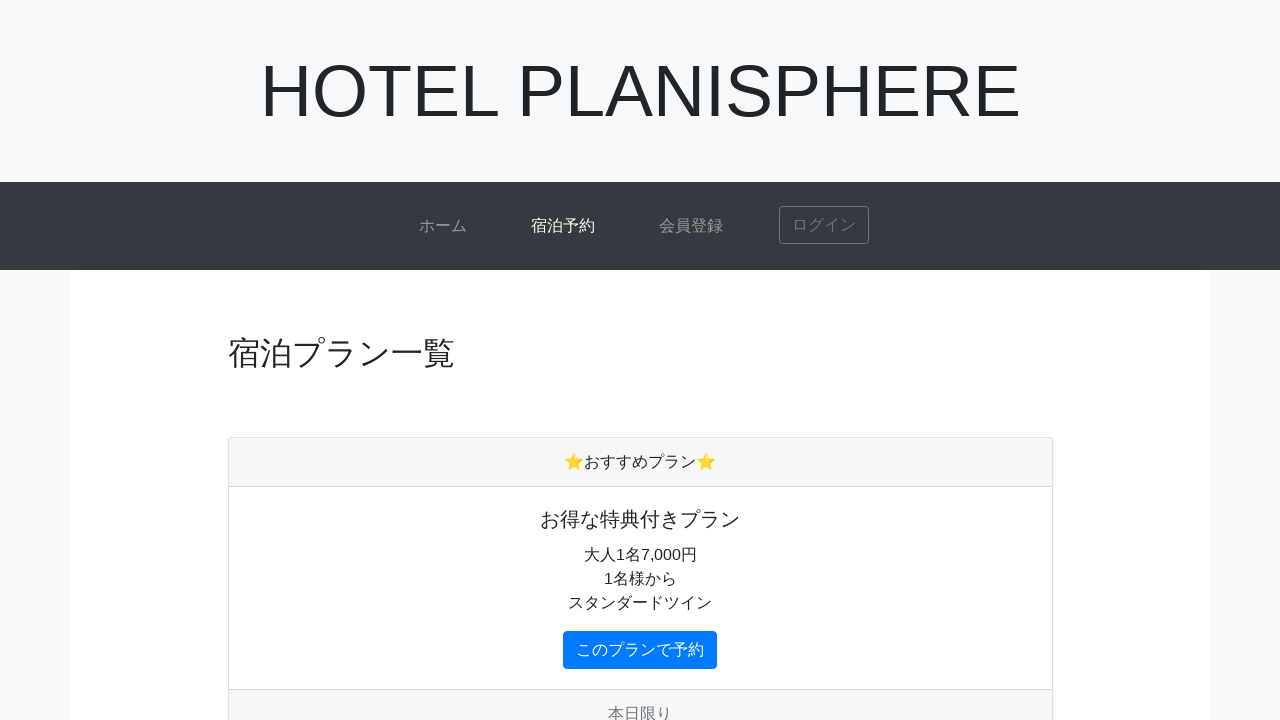

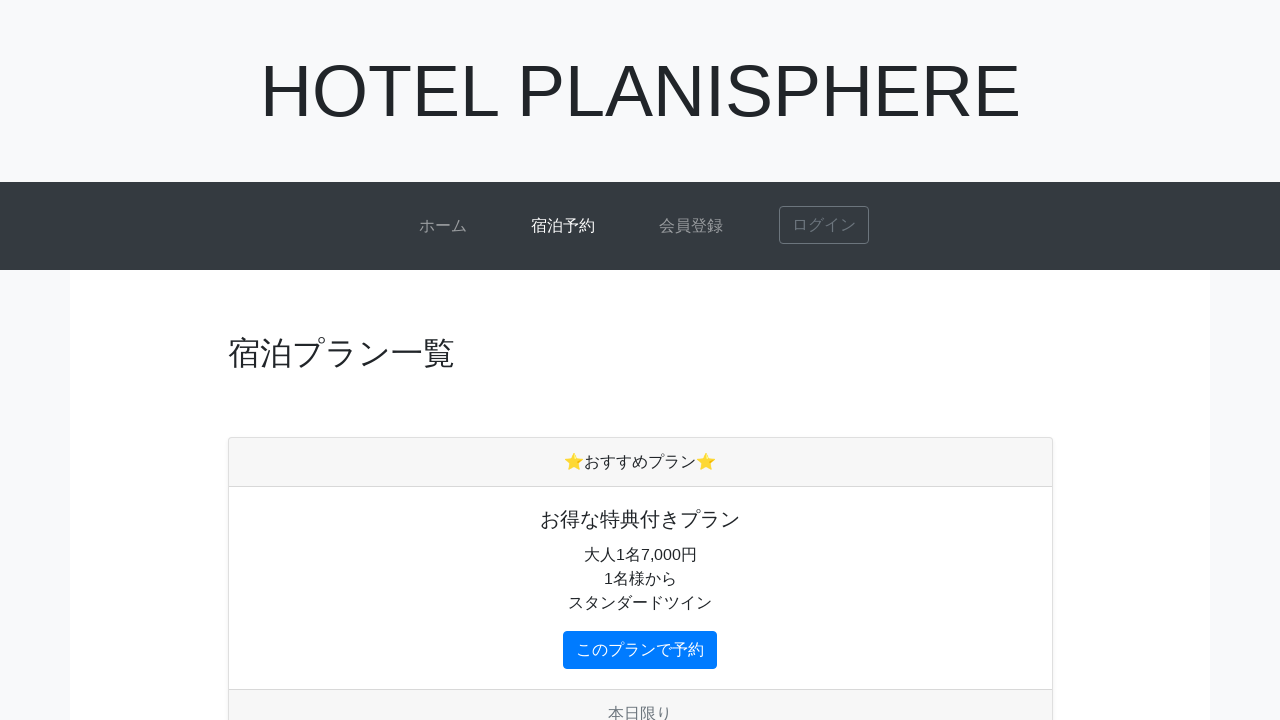